Opens the Guru99 demo page in headless mode, maximizes the window, and retrieves the page title to verify the page loaded correctly.

Starting URL: http://demo.guru99.com

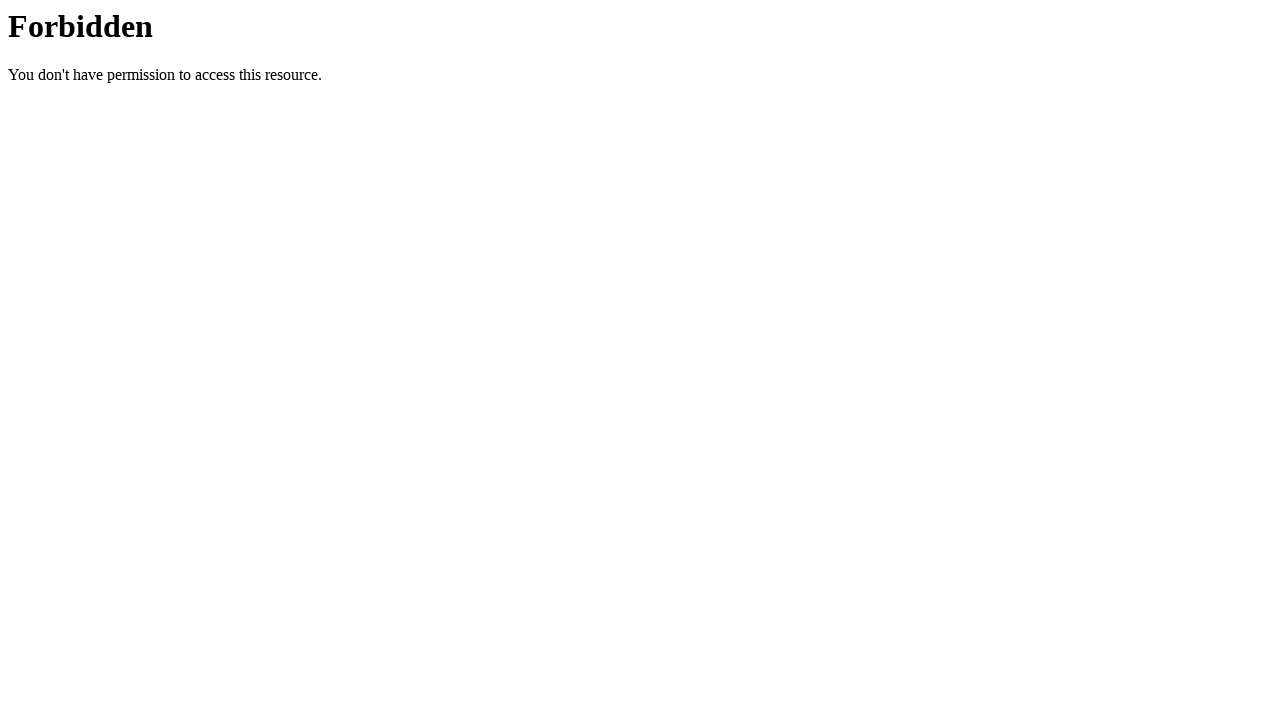

Set viewport size to 1920x1080 to maximize window
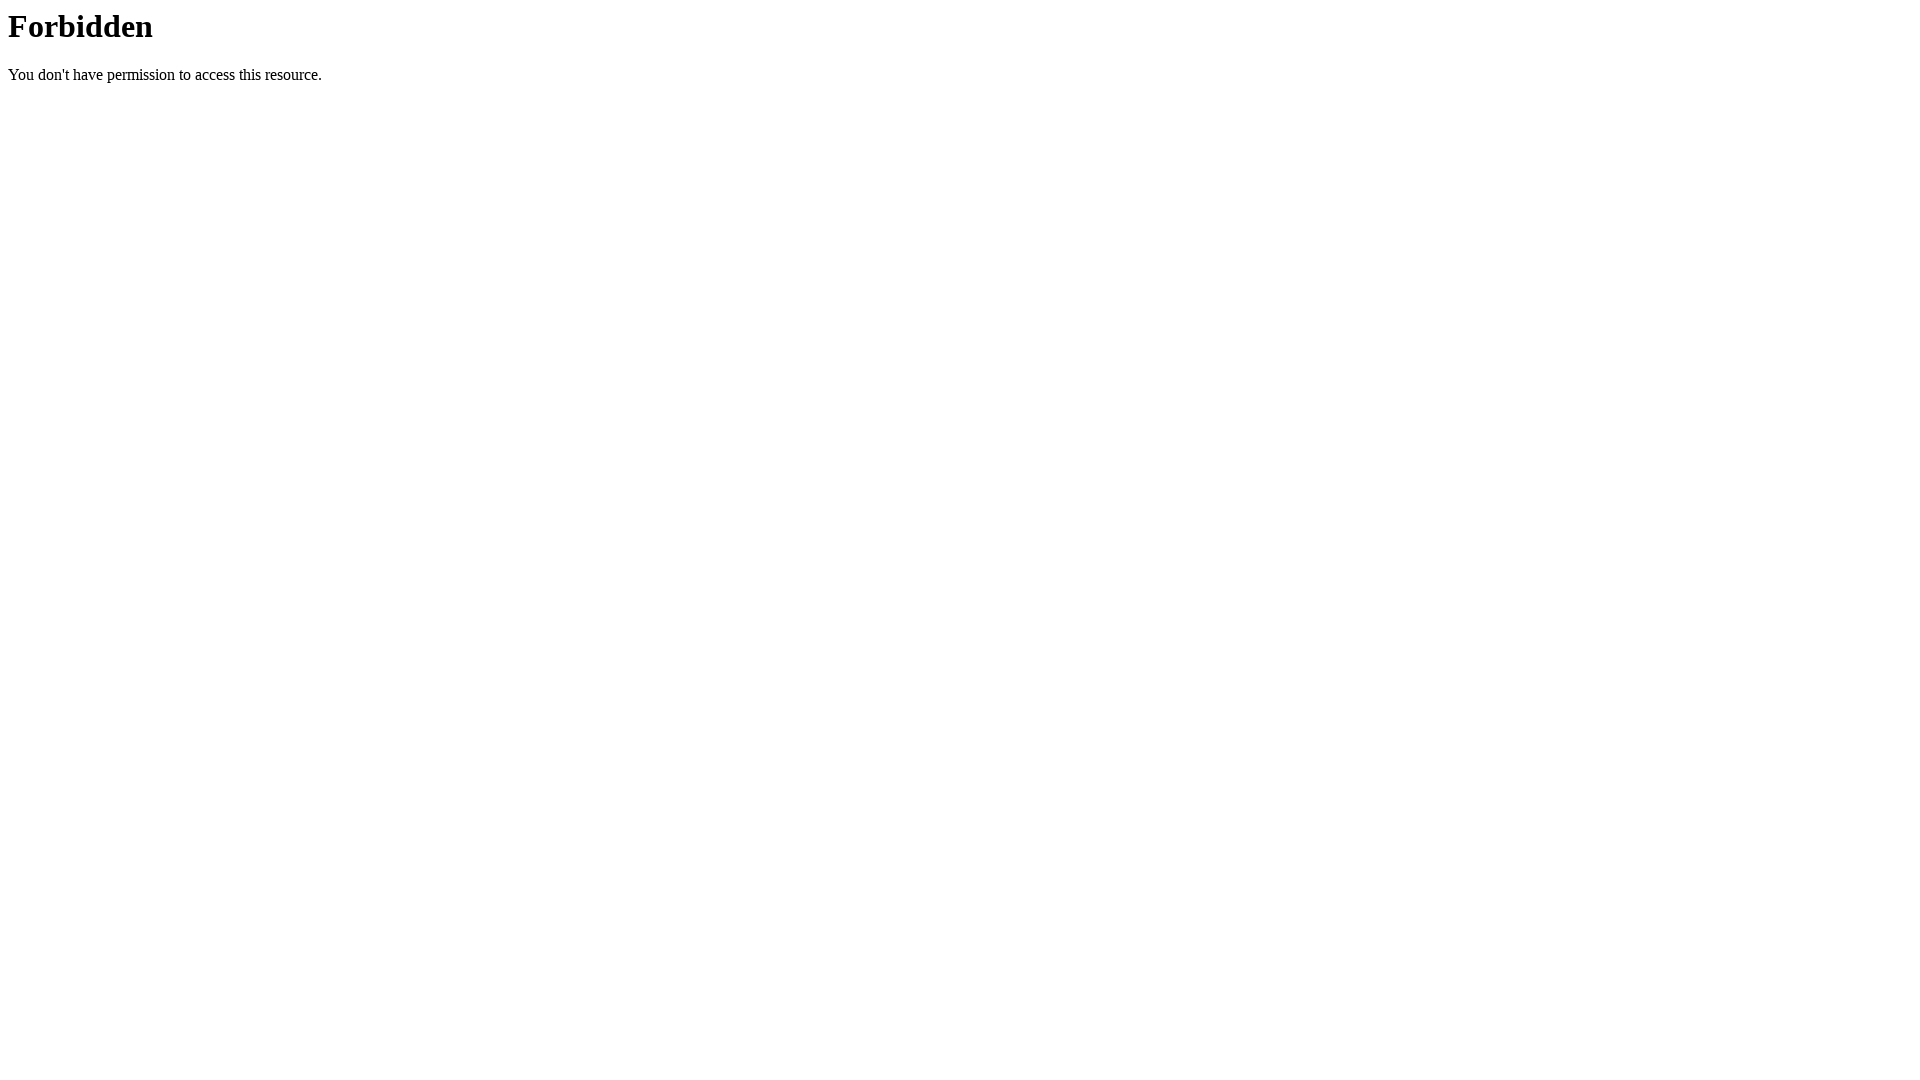

Retrieved page title: 403 Forbidden
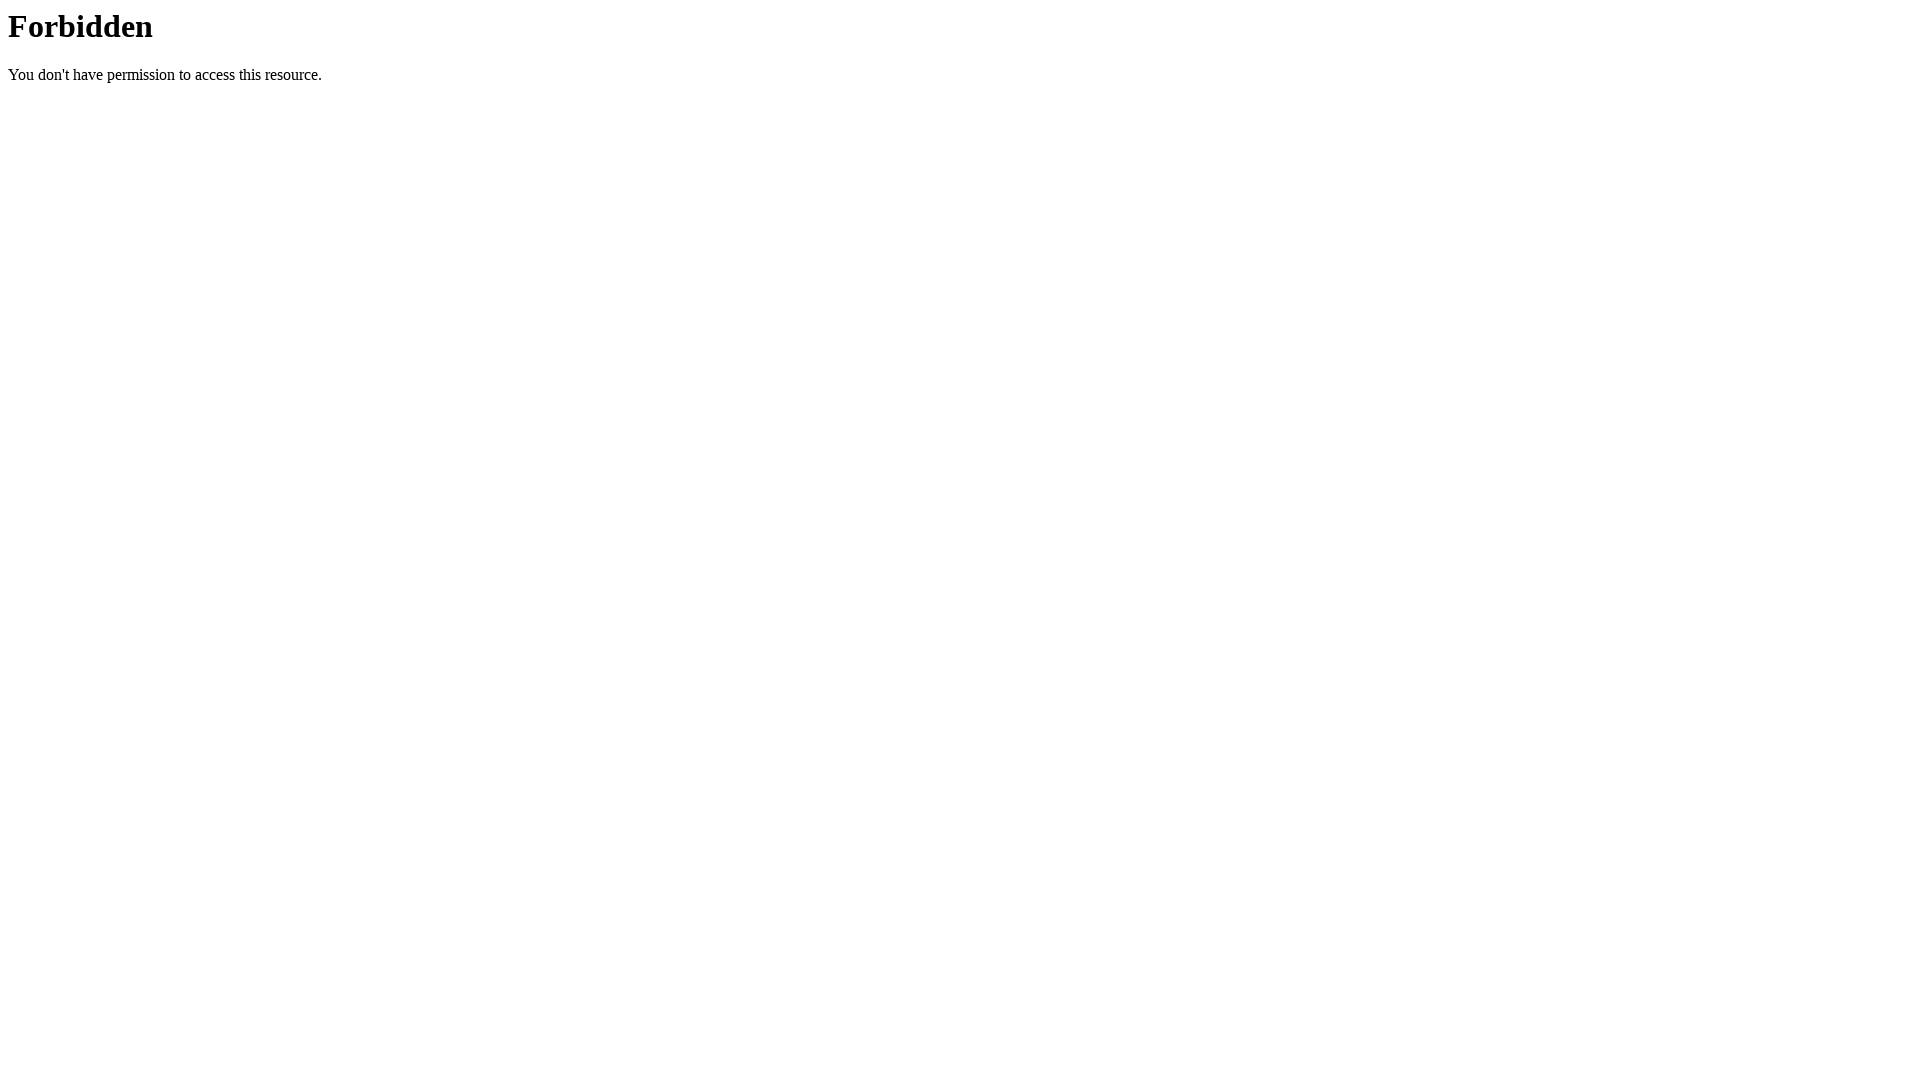

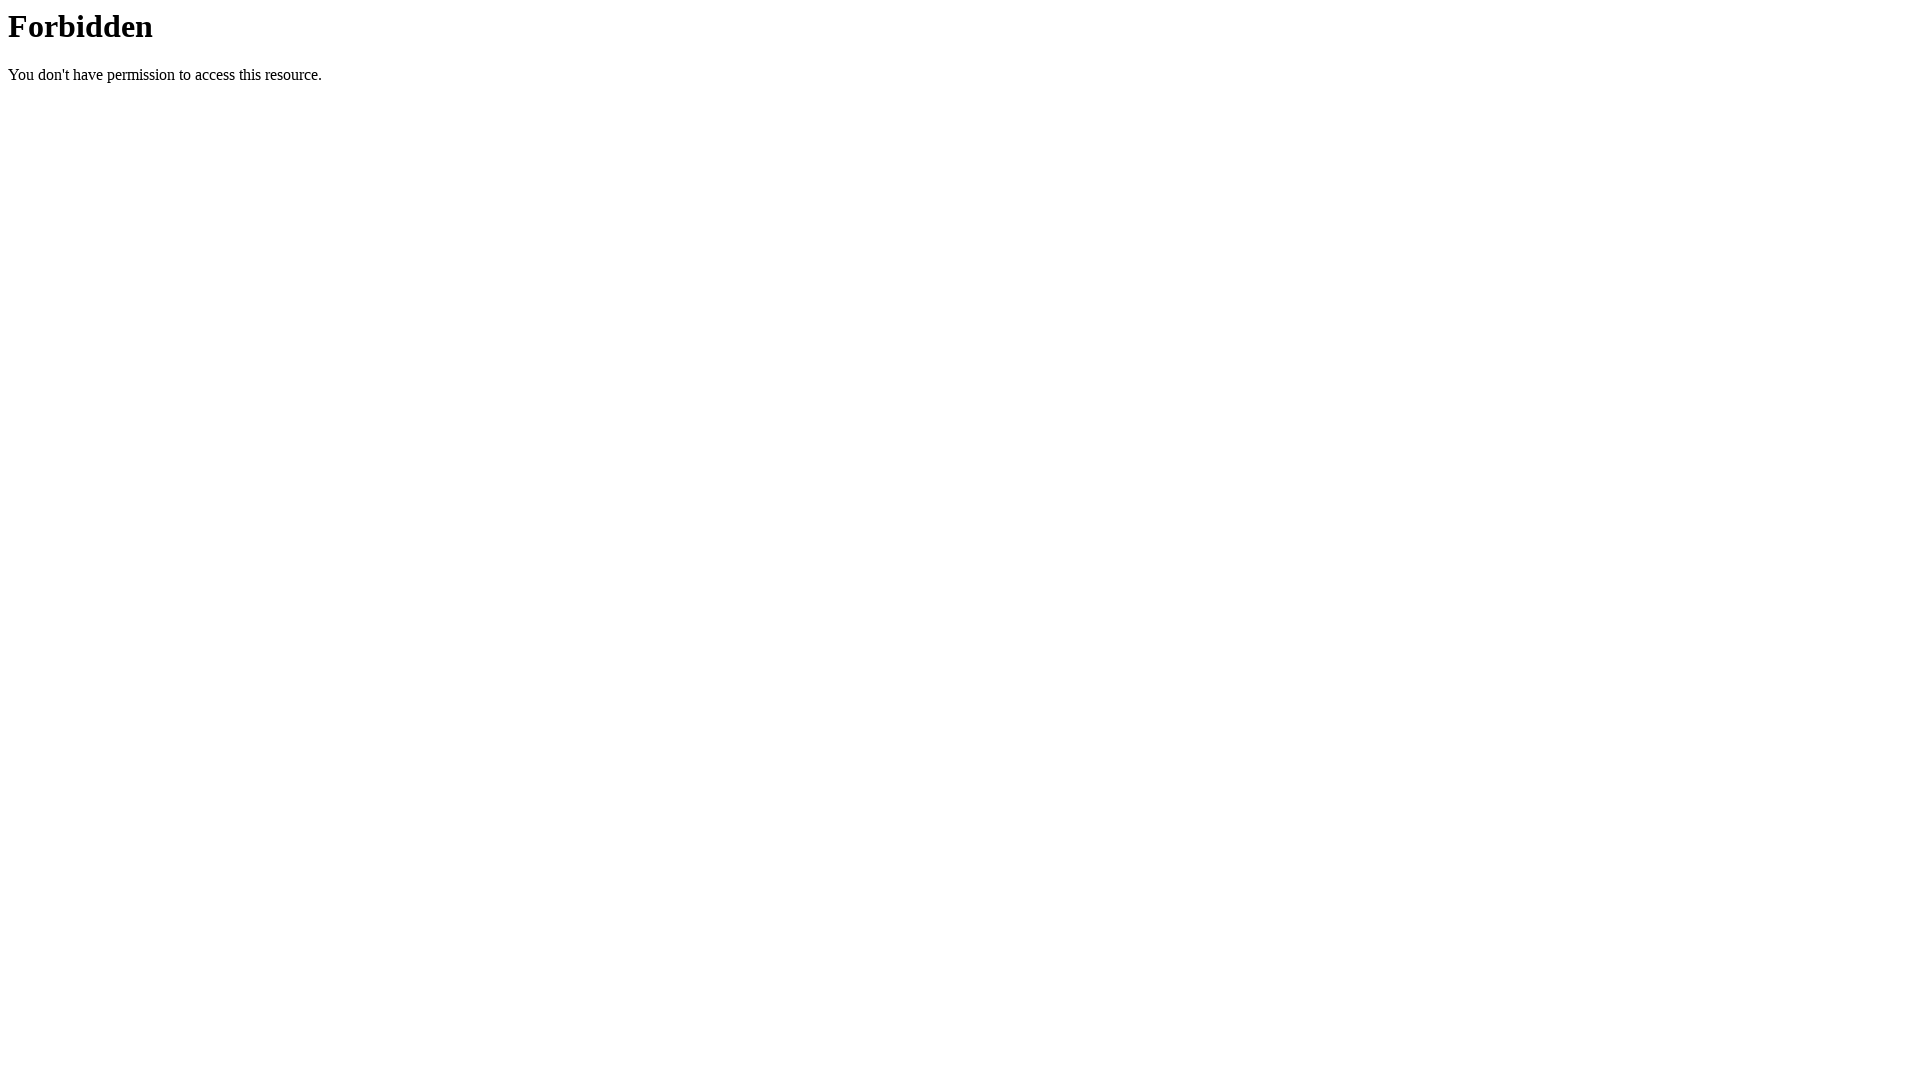